Tests the state dropdown by selecting India from the options.

Starting URL: https://app.cloudqa.io/home/AutomationPracticeForm

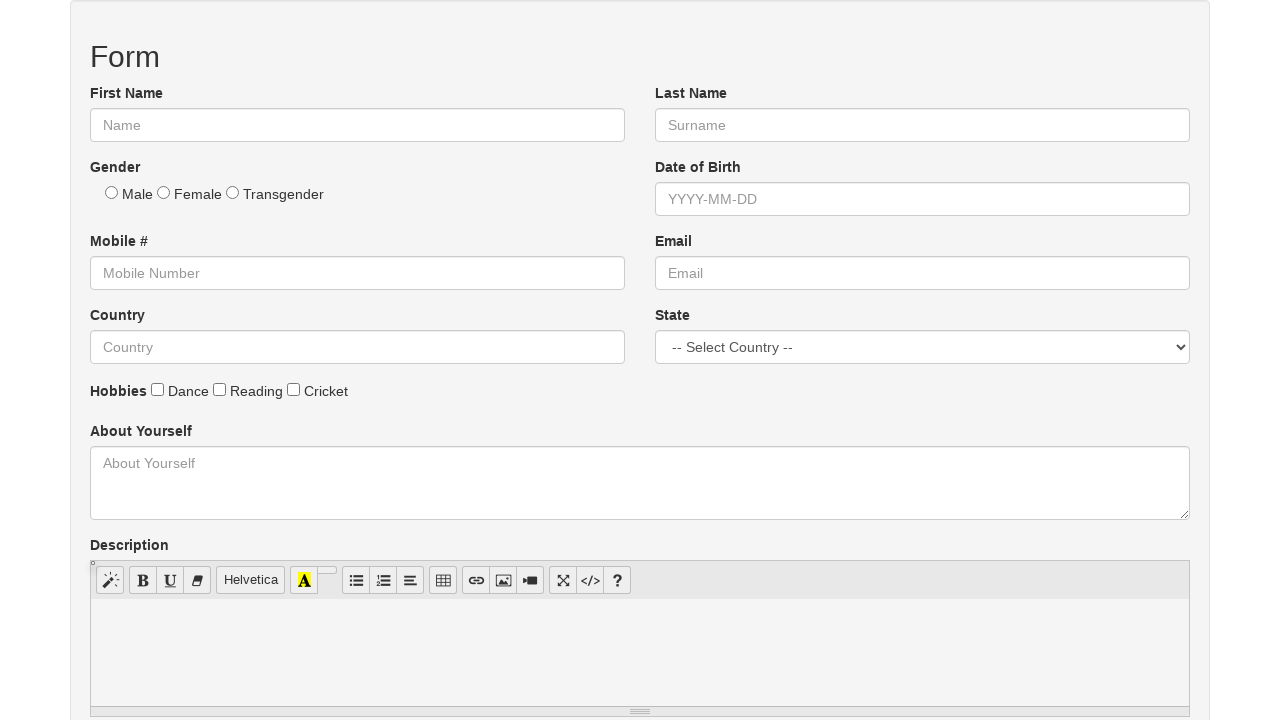

Navigated to Automation Practice Form page
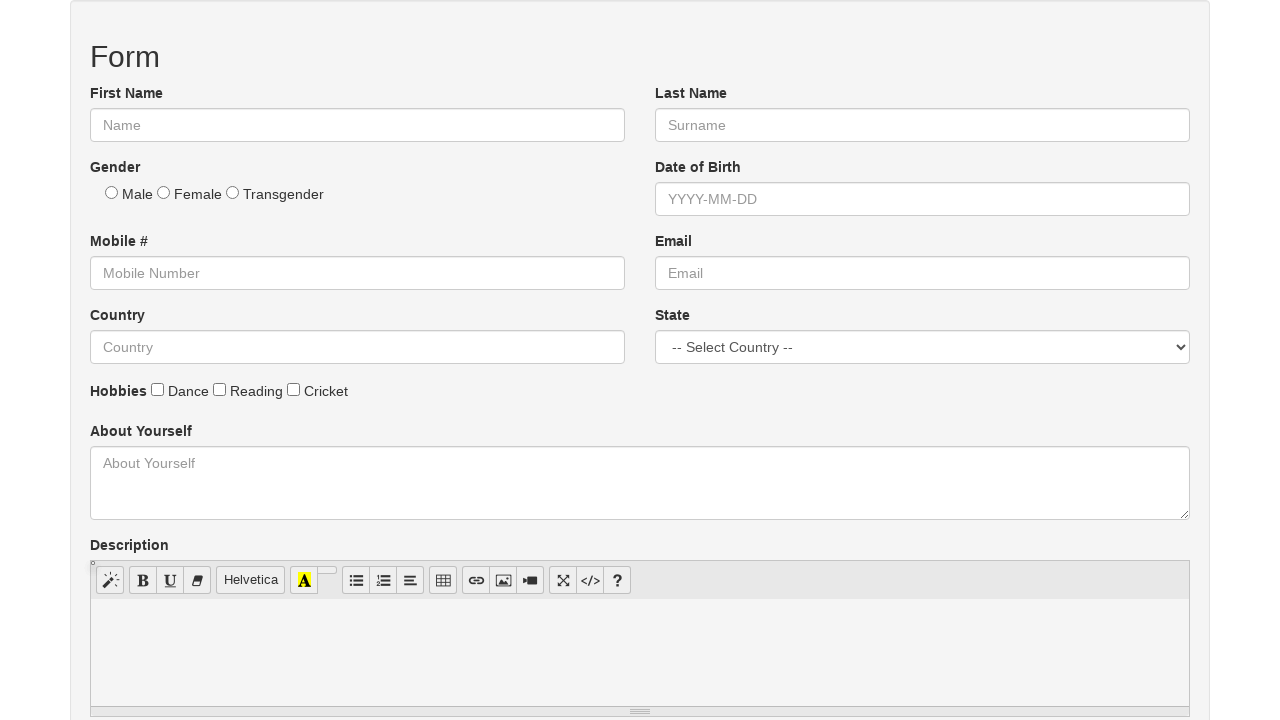

Selected India from the state dropdown on select[name='State']
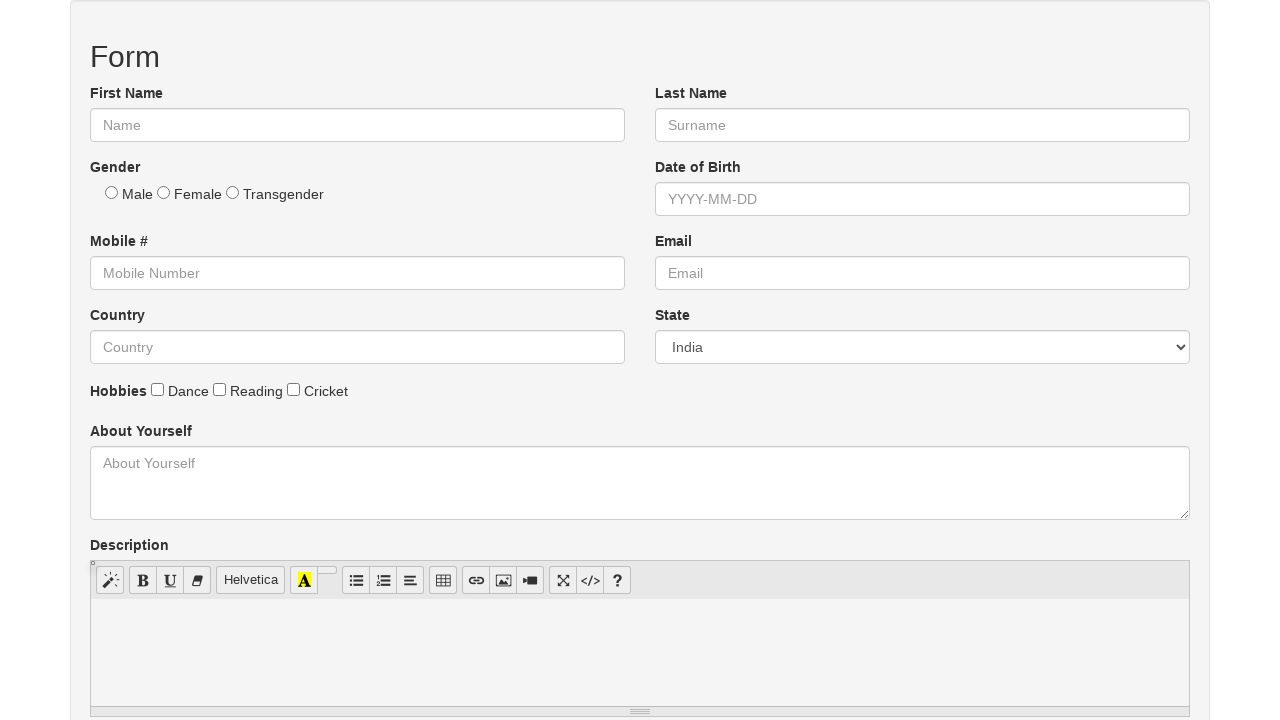

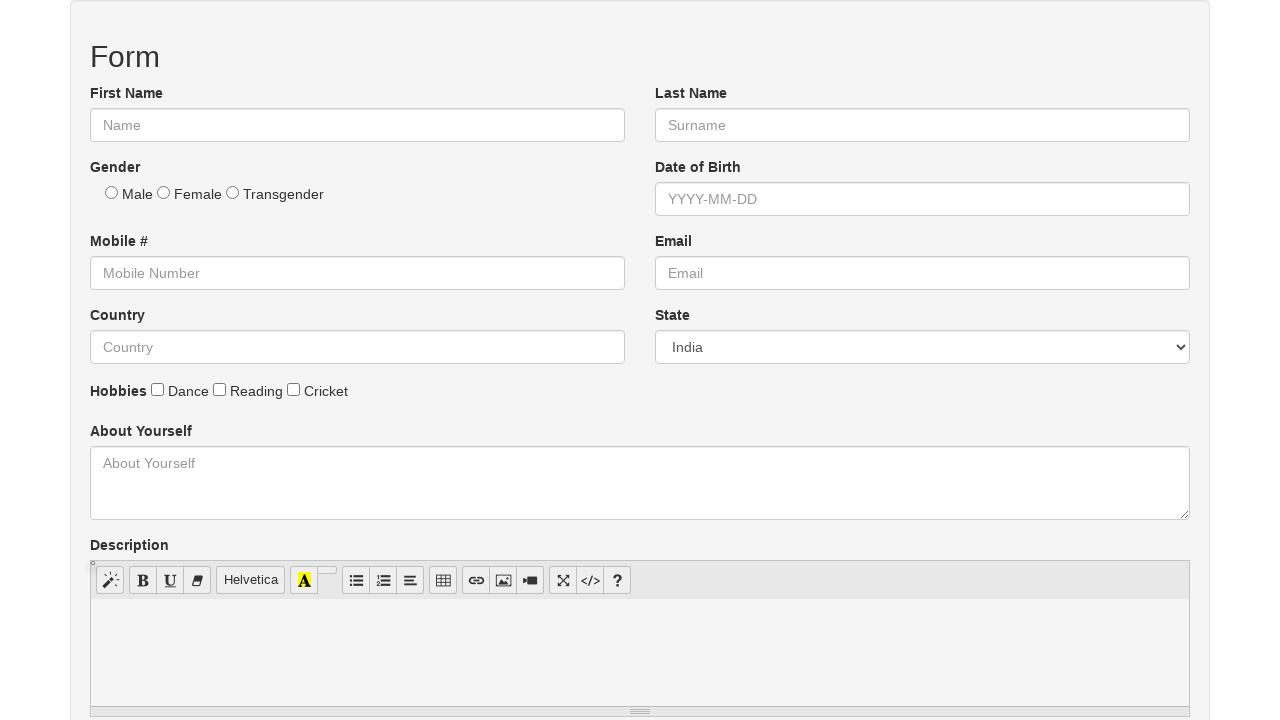